Tests the age form by entering a name and age, submitting the form, and verifying the result message

Starting URL: https://kristinek.github.io/site/examples/age

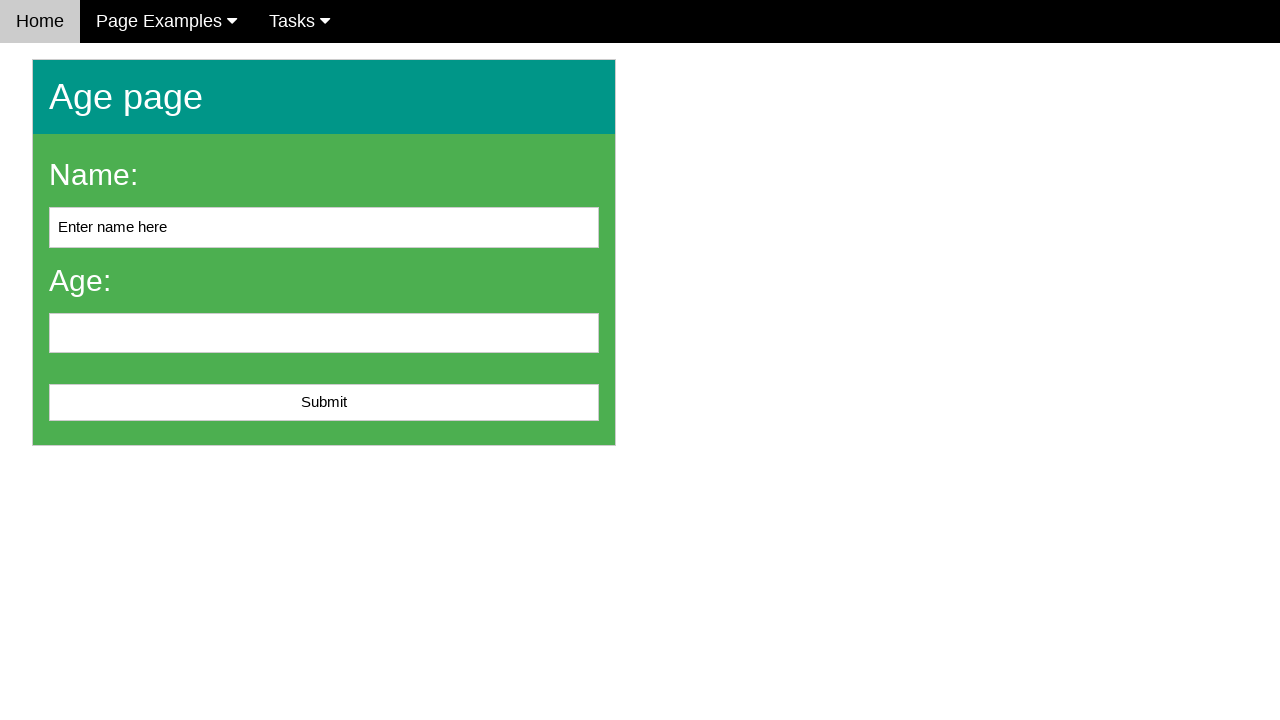

Navigated to age form page
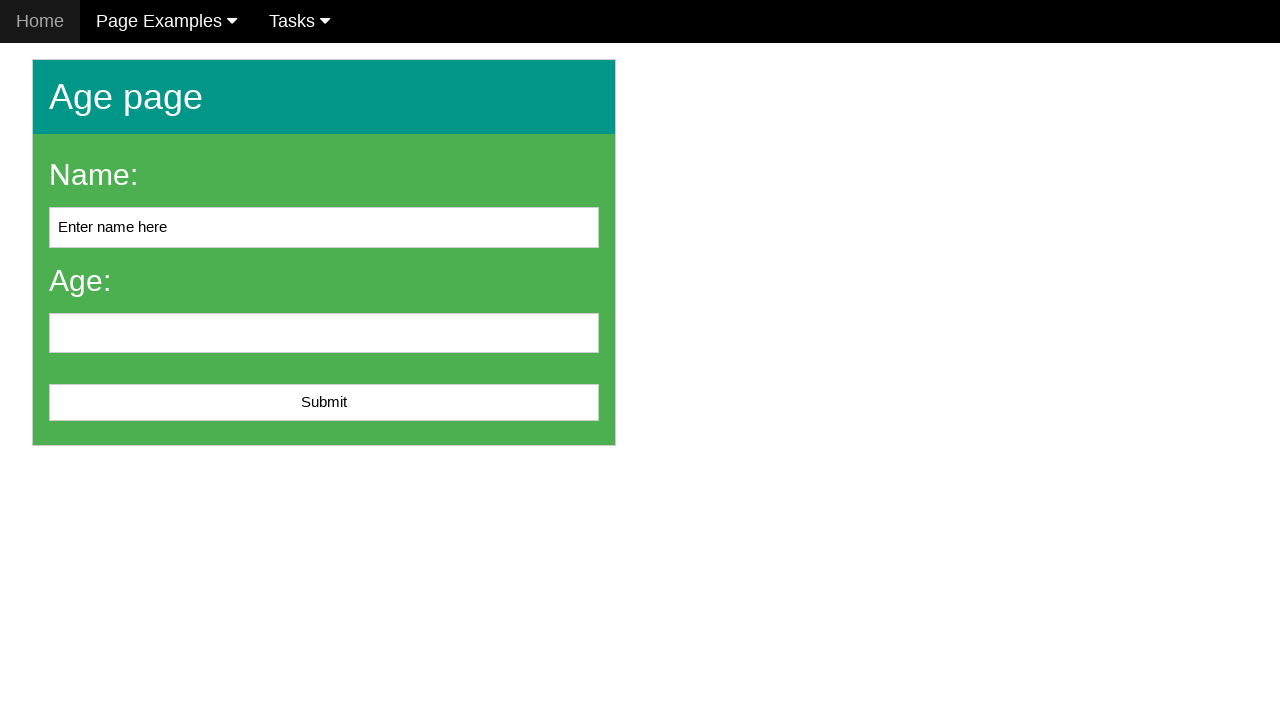

Cleared name field on #name
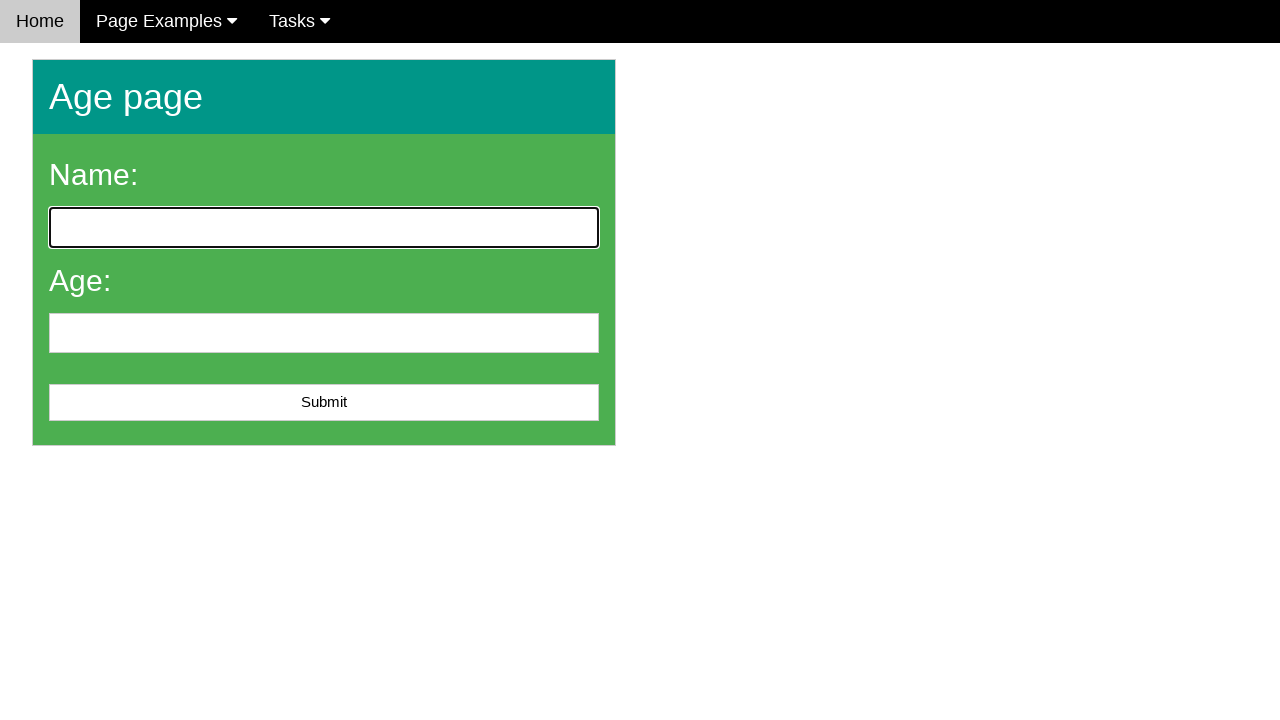

Entered 'John Smith' in name field on #name
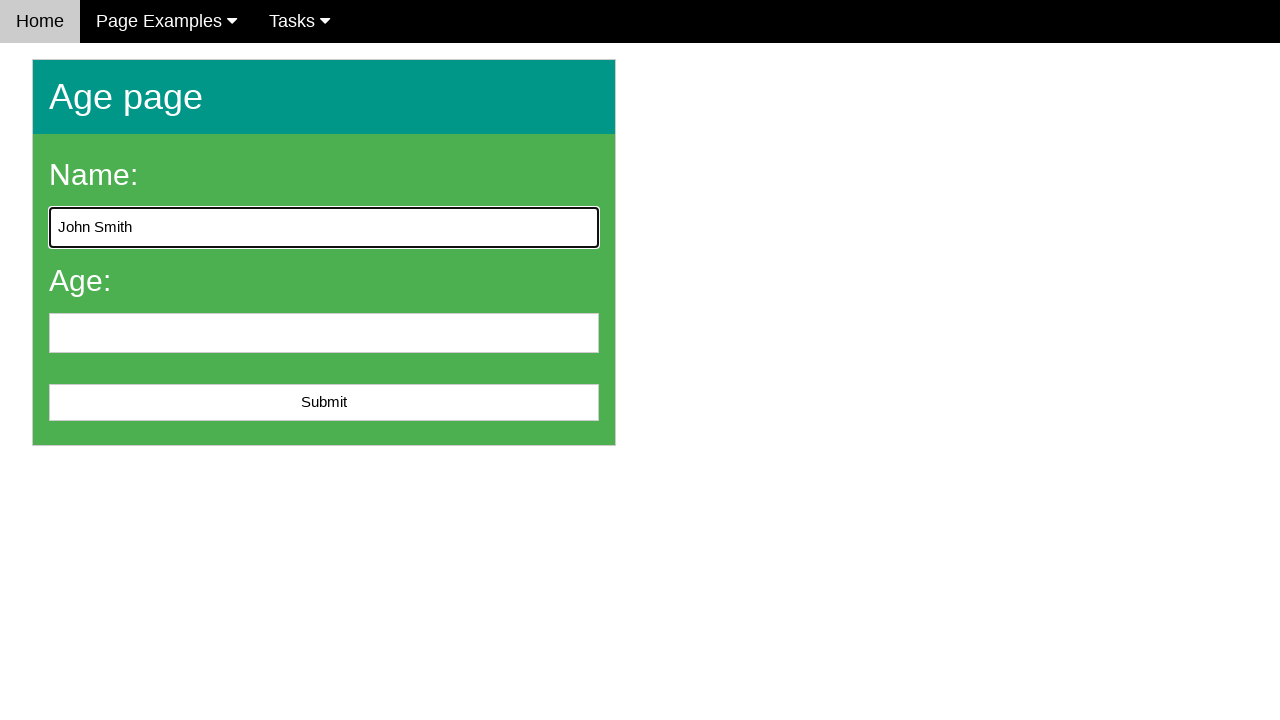

Entered '25' in age field on #age
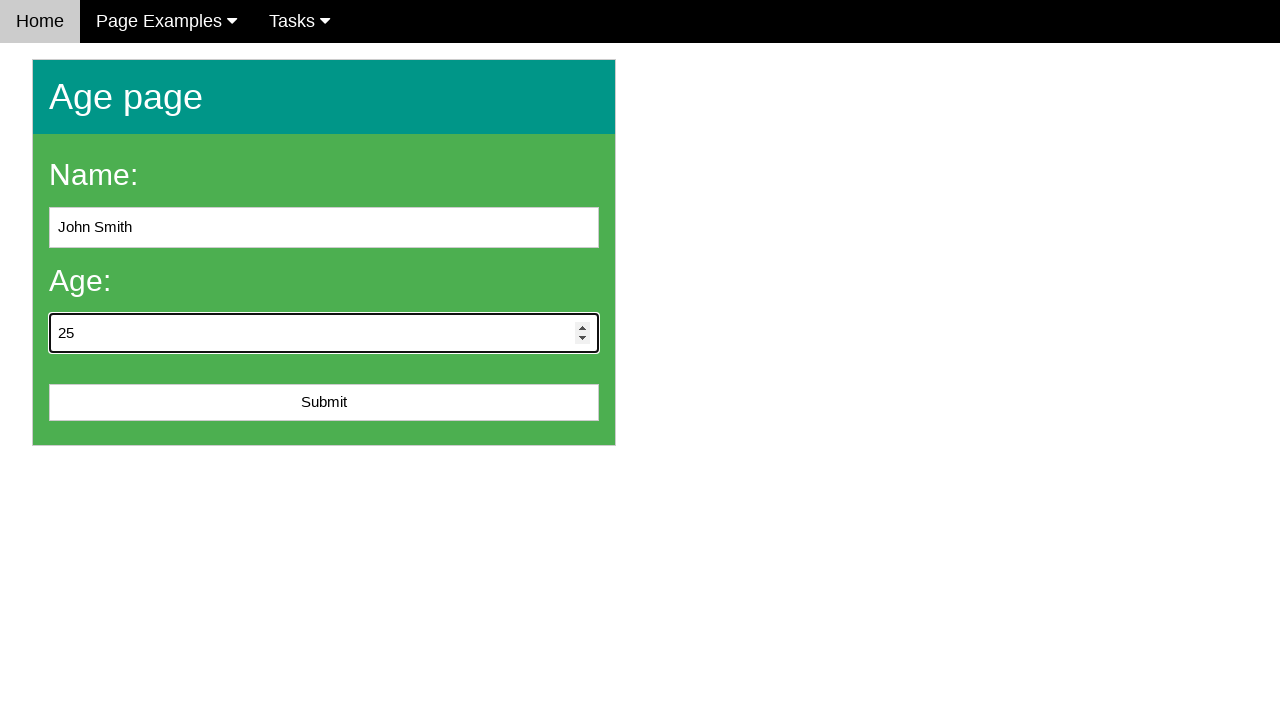

Clicked submit button at (324, 403) on #submit
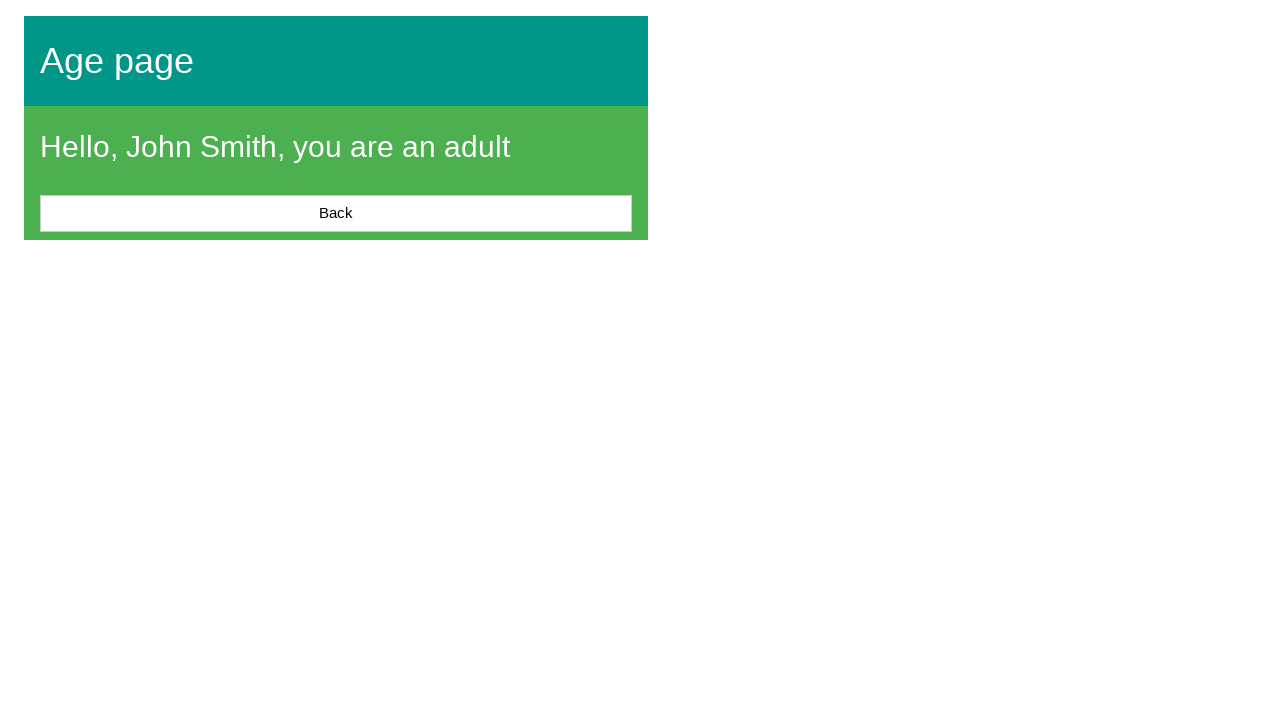

Result message appeared after form submission
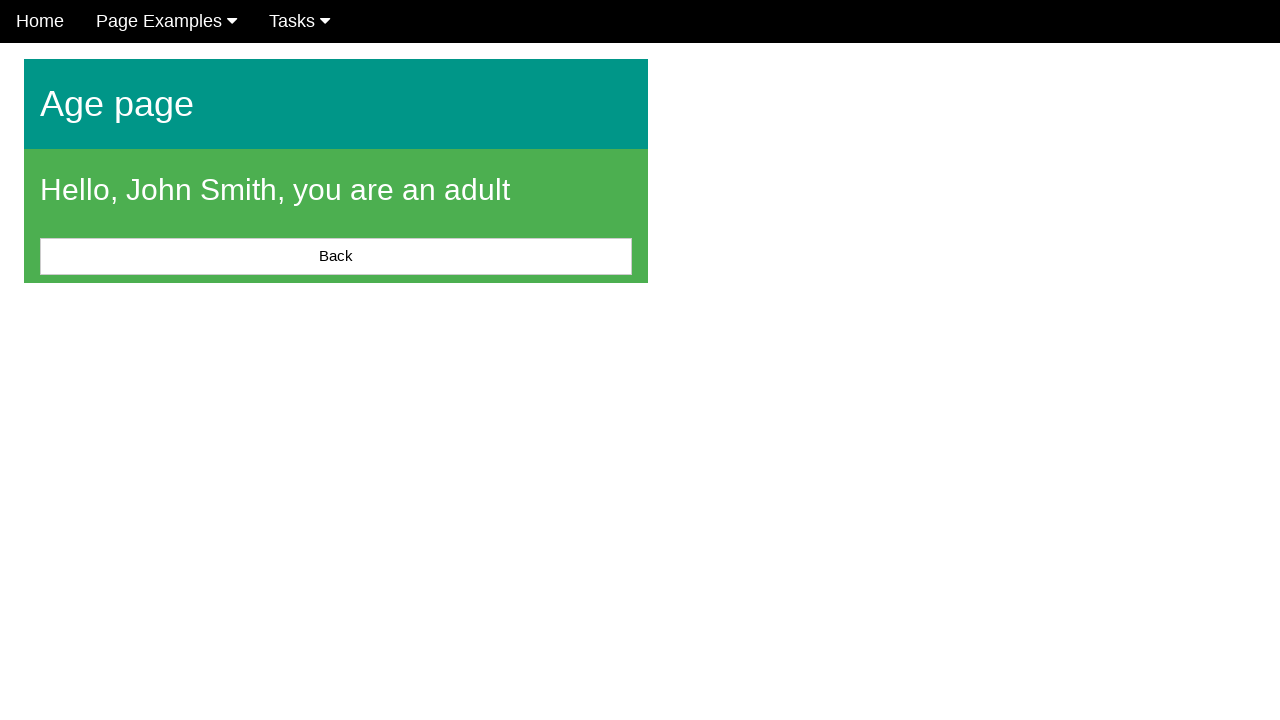

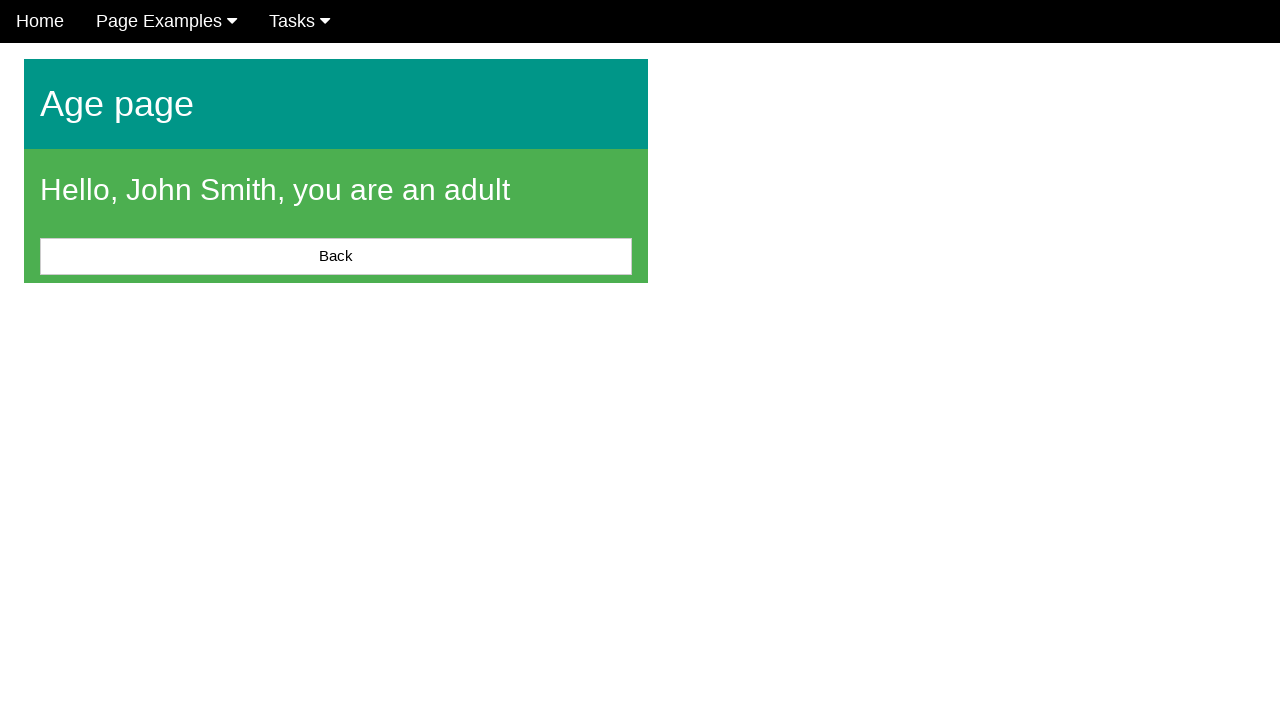